Navigates to OK Diario homepage and verifies headline elements are present

Starting URL: https://okdiario.com

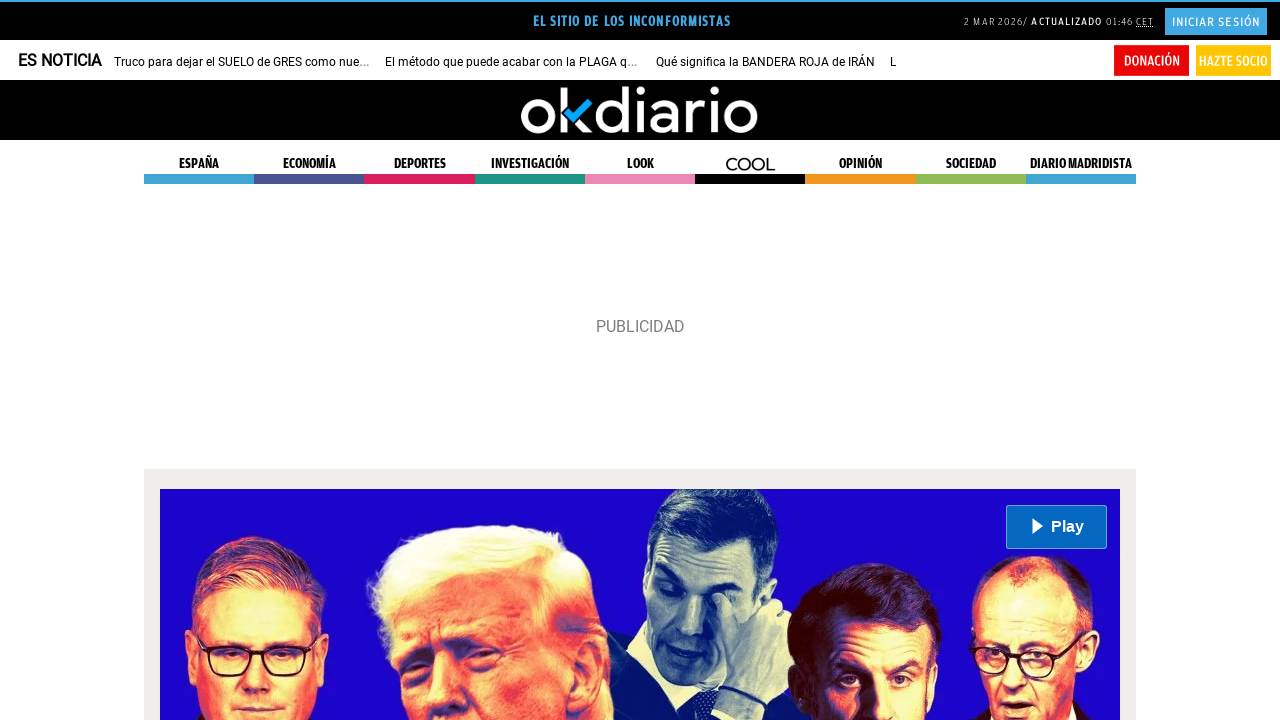

Waited for headline links (h2 a) to be visible
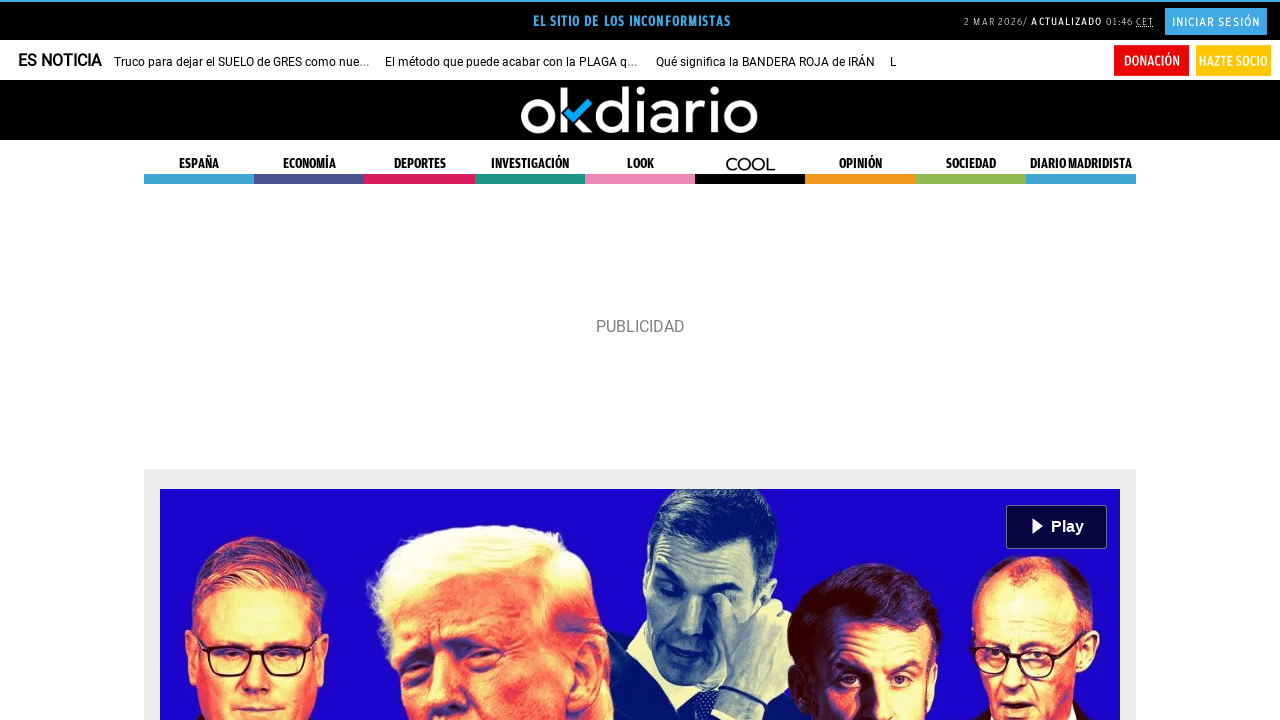

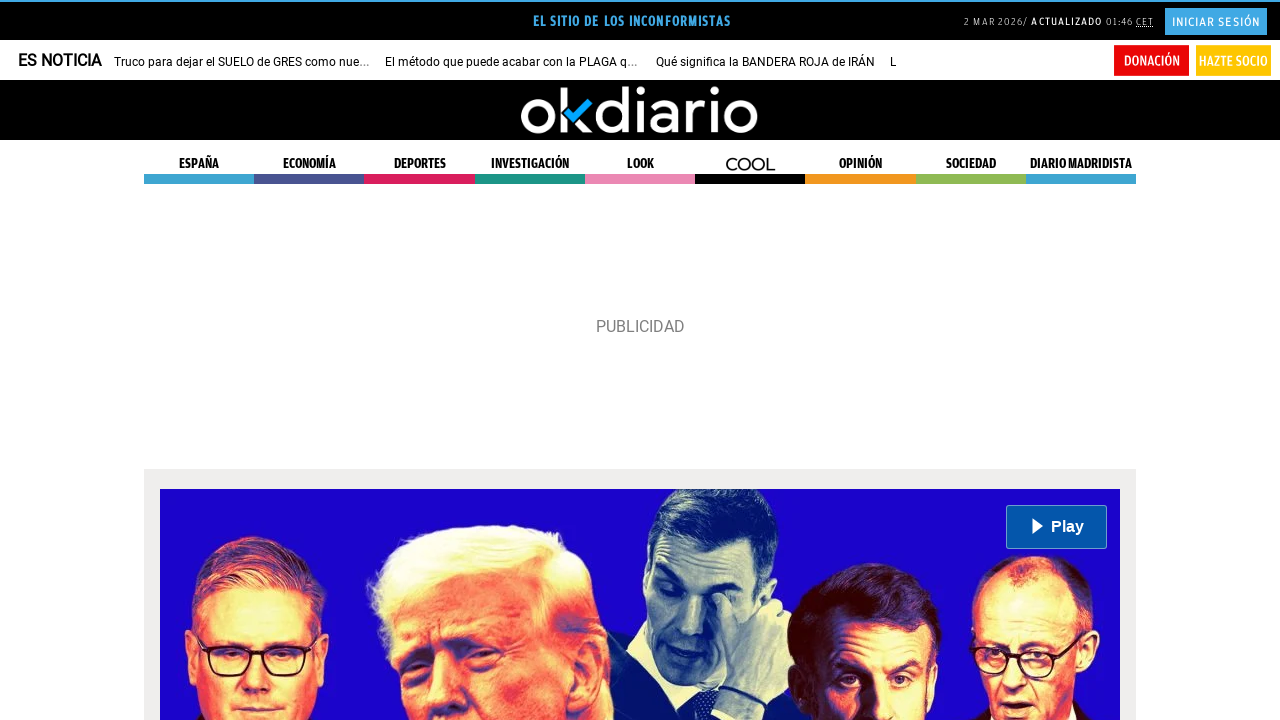